Tests registration form with all valid values and verifies success alert message

Starting URL: http://automationbykrishna.com/#

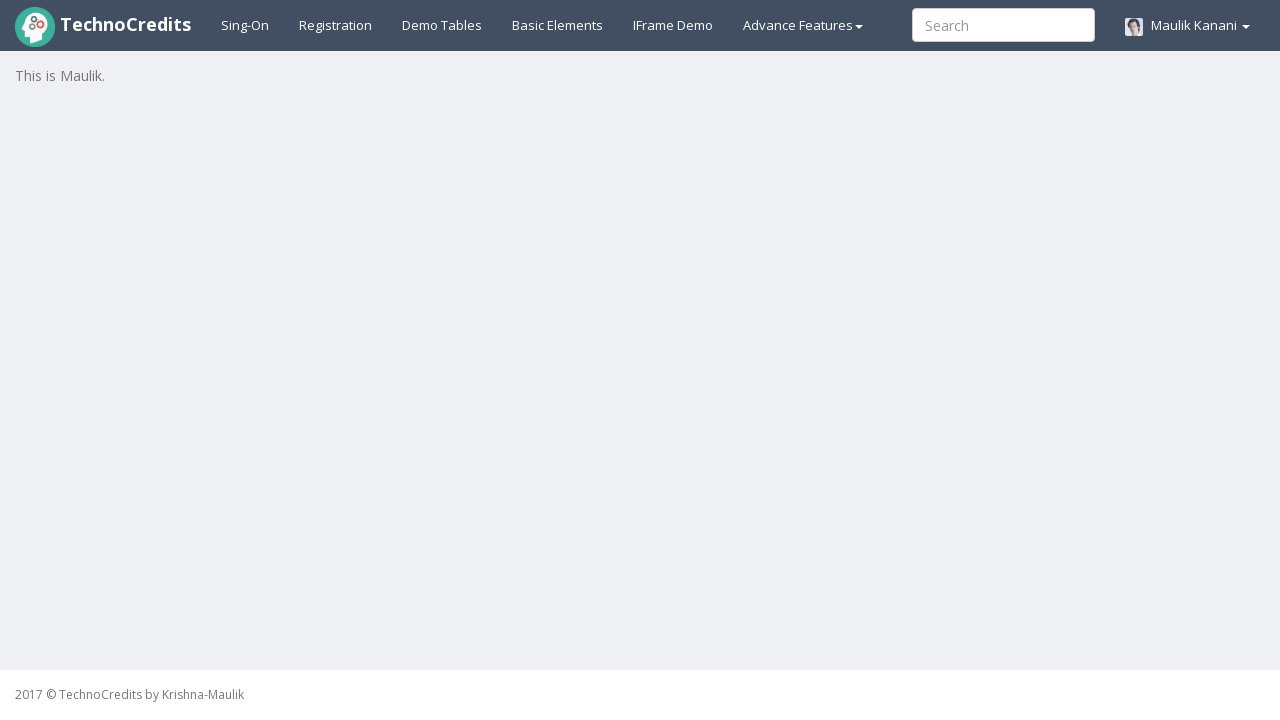

Clicked registration link at (336, 25) on xpath=//a[@id='registration2']
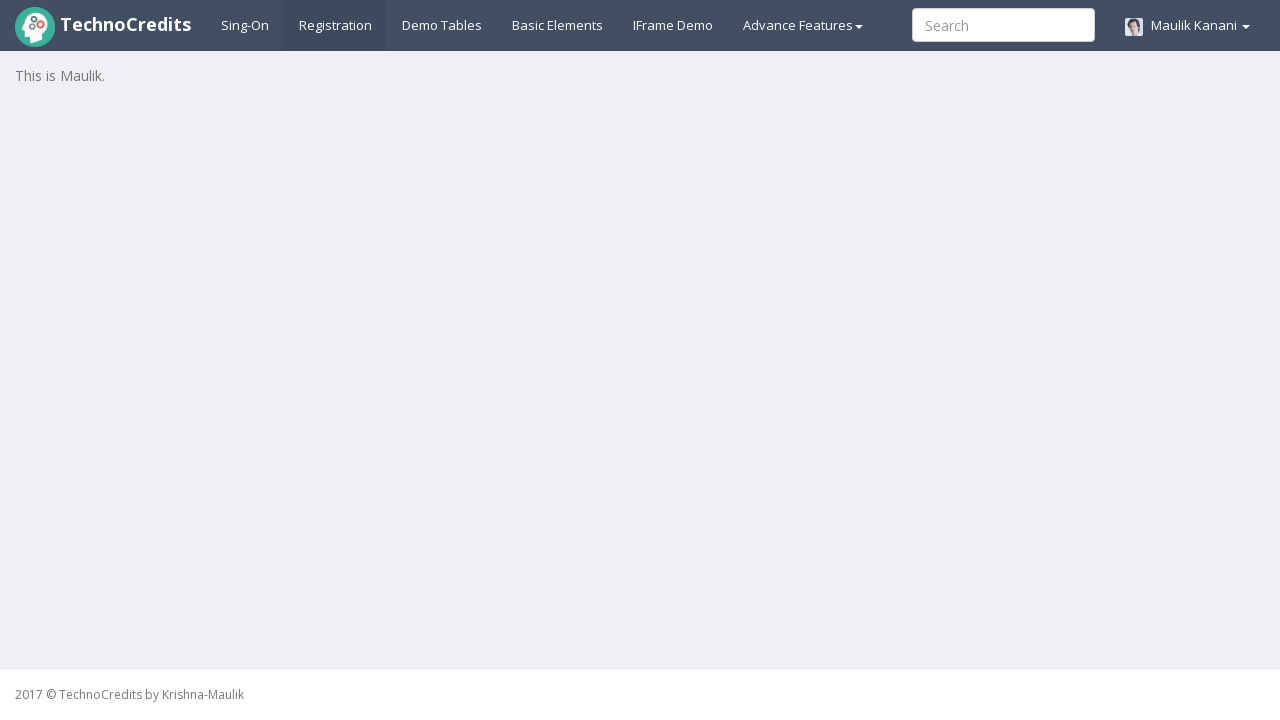

Registration form loaded
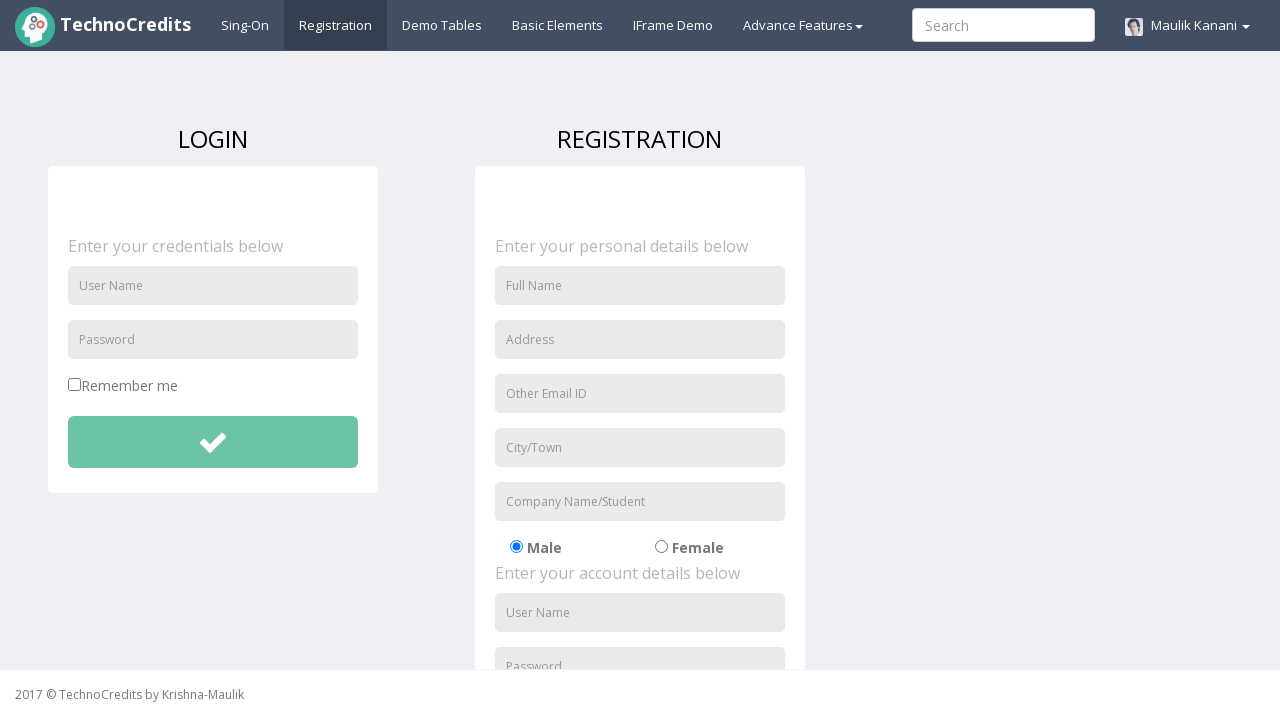

Filled Full Name field with 'John Smith' on //input[@placeholder='Full Name']
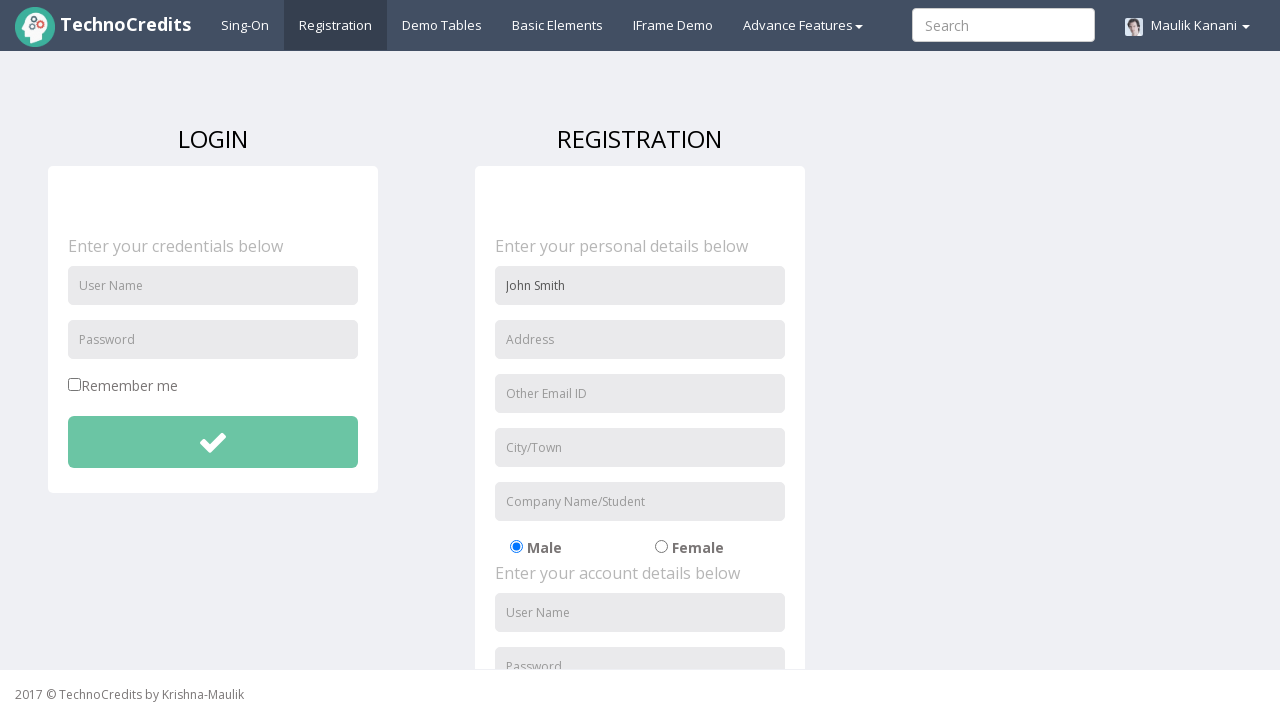

Filled Address field with '123 Main Street' on //input[@placeholder='Address']
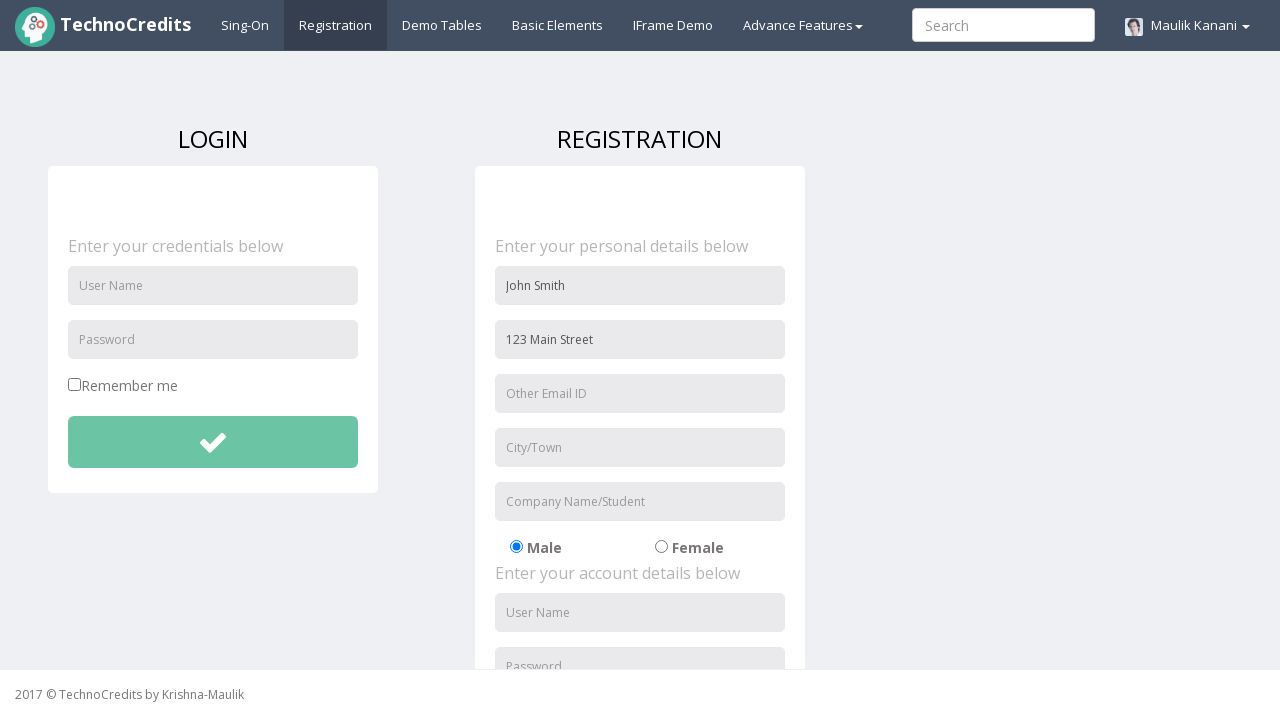

Filled Email field with 'john.smith@example.com' on //input[@placeholder='Other Email ID']
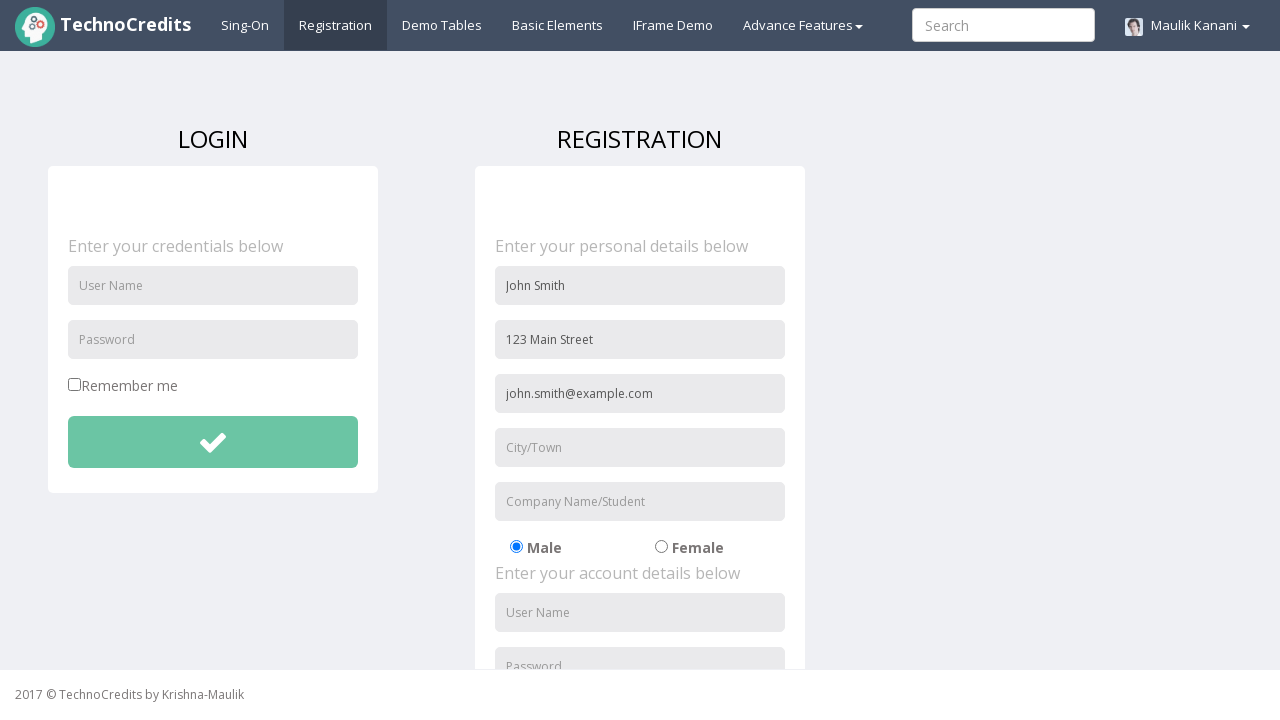

Filled City/Town field with 'New York' on //input[@placeholder='City/Town']
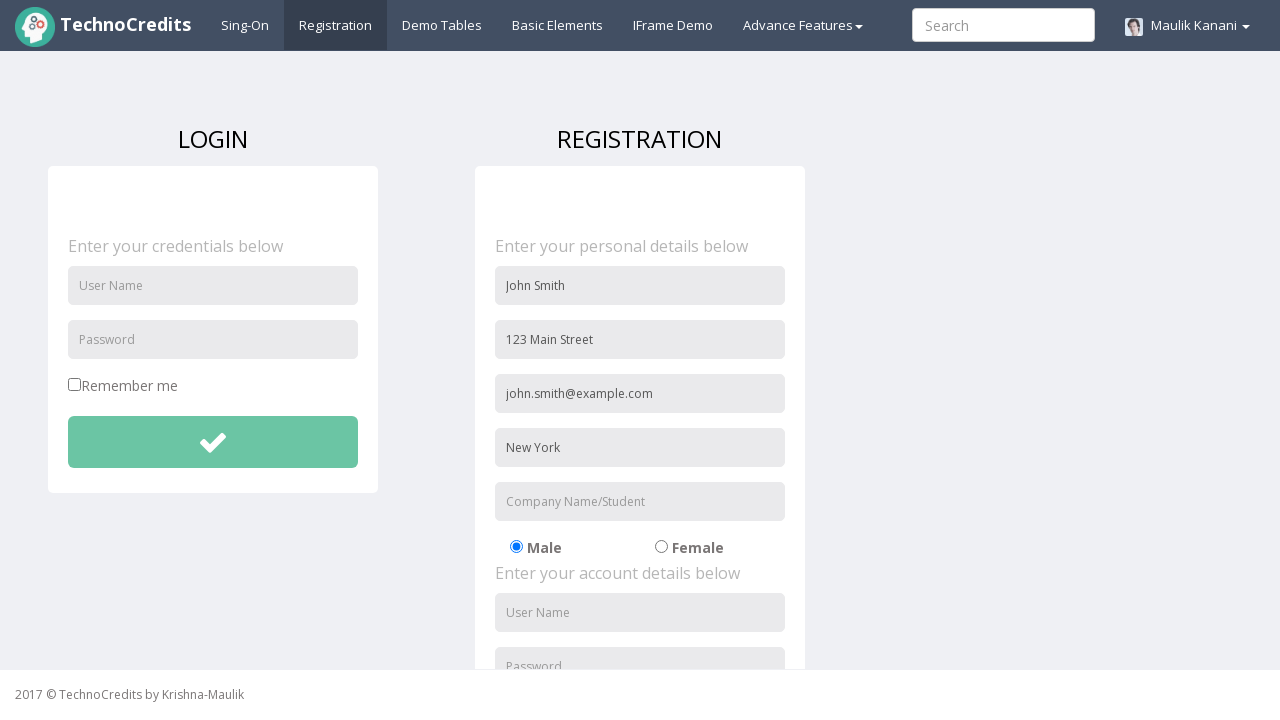

Filled Company Name field with 'Tech Corp' on //input[@placeholder='Company Name/Student']
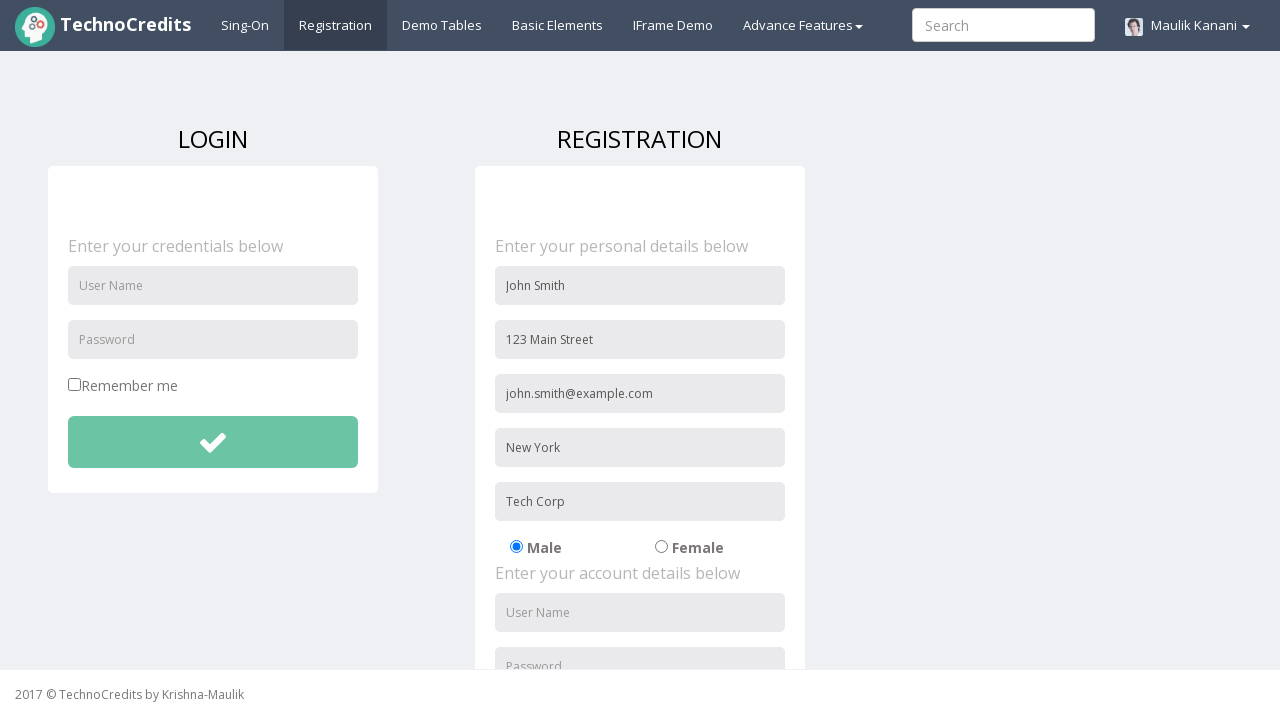

Selected radio button option at (661, 547) on xpath=//label/input[@id='radio-02']
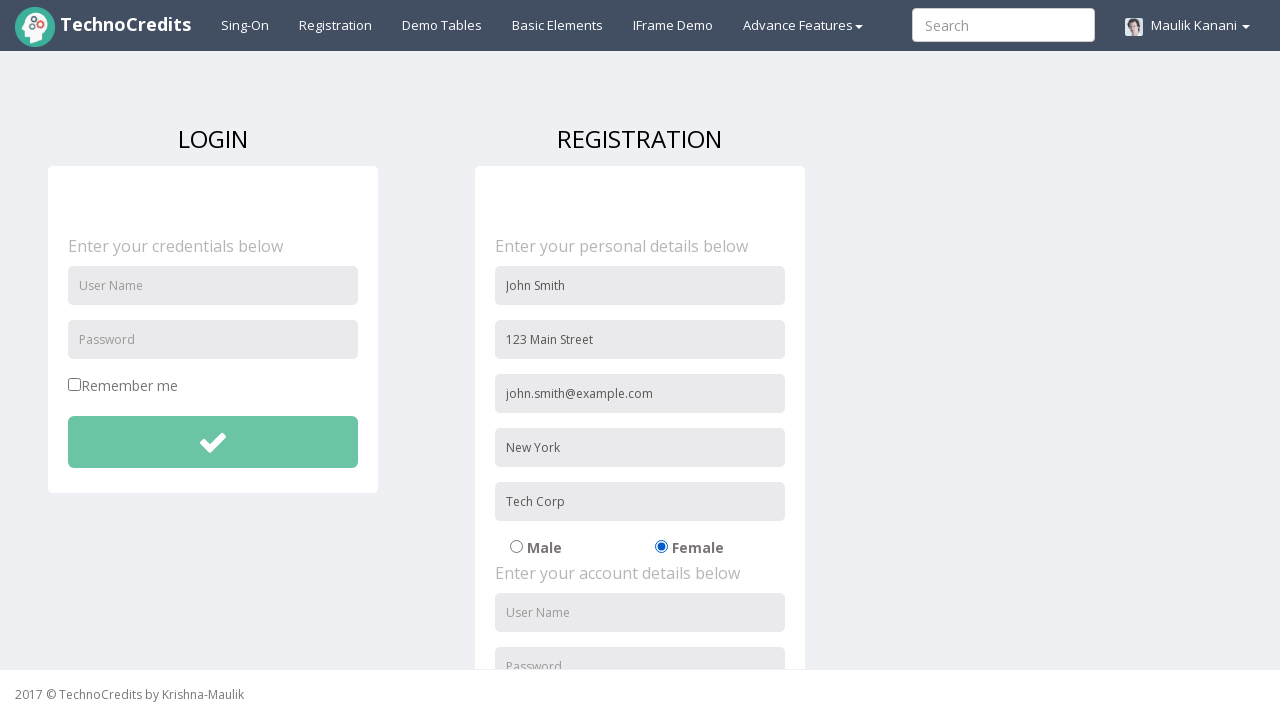

Filled Username field with 'johnsmith123' on //input[@id='usernameReg']
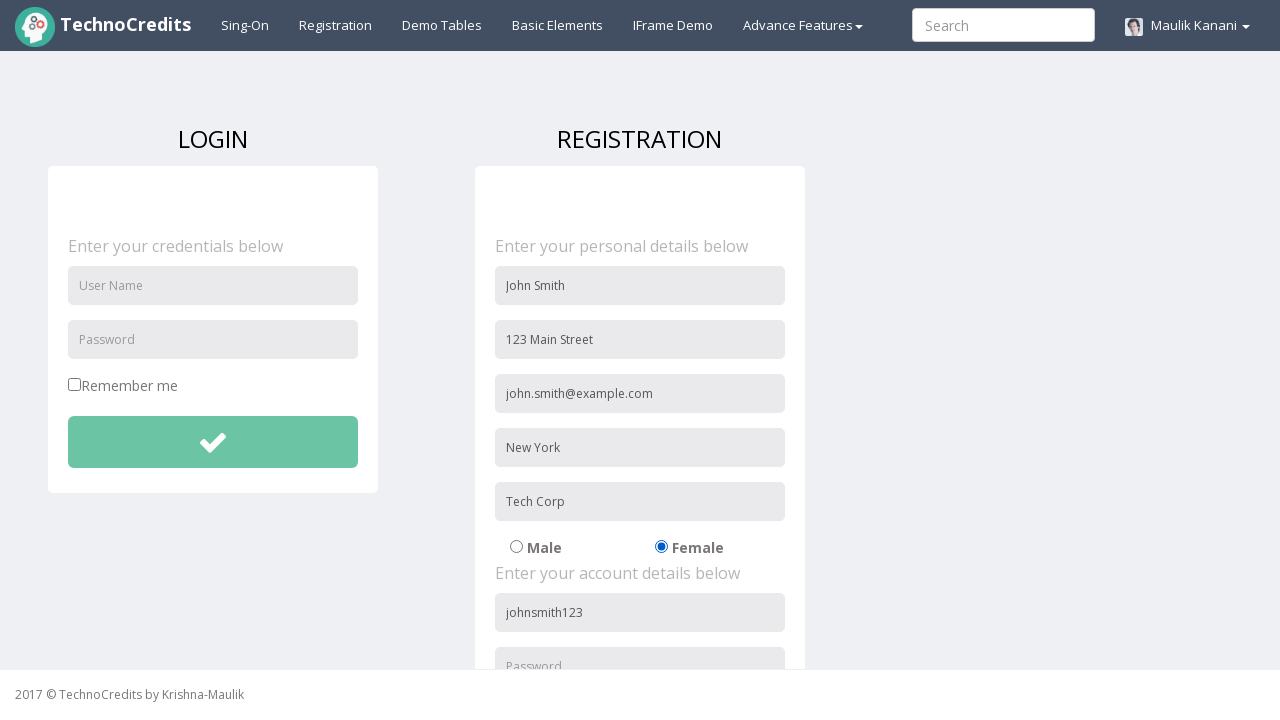

Filled Password field with 'secure456' on //input[@id='passwordReg']
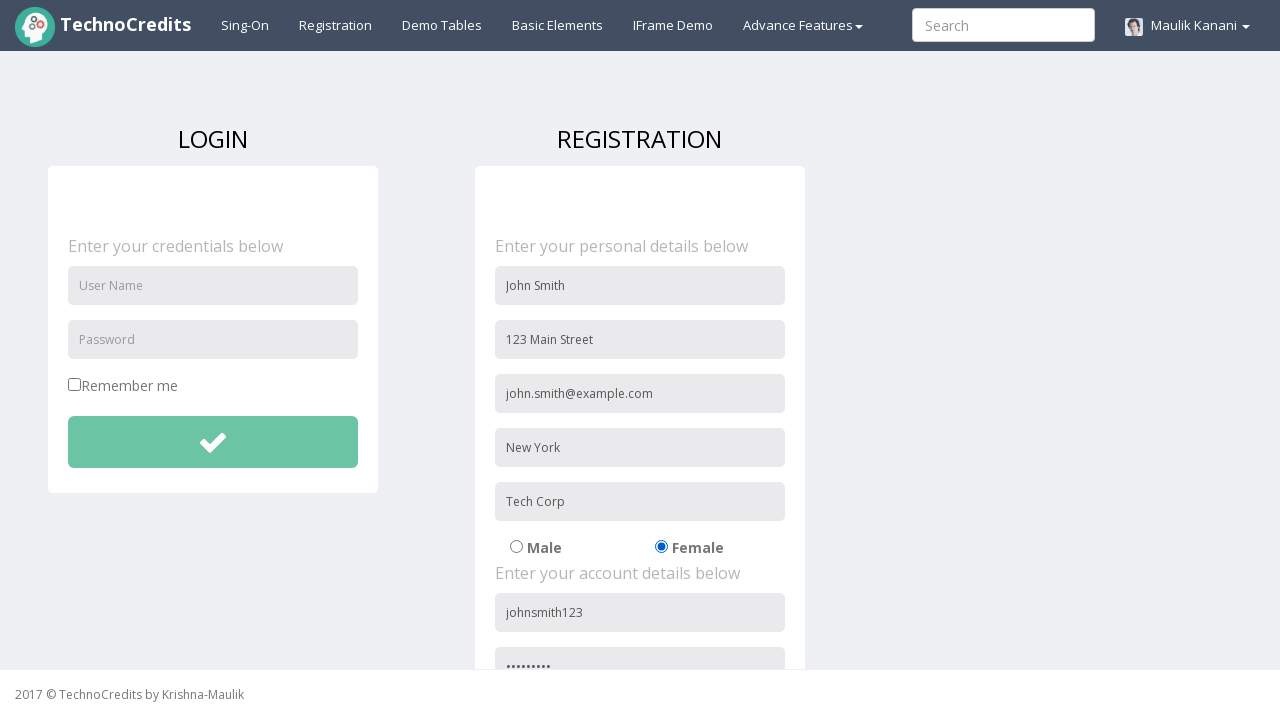

Filled Re-password field with 'secure456' on //input[@id='repasswordReg']
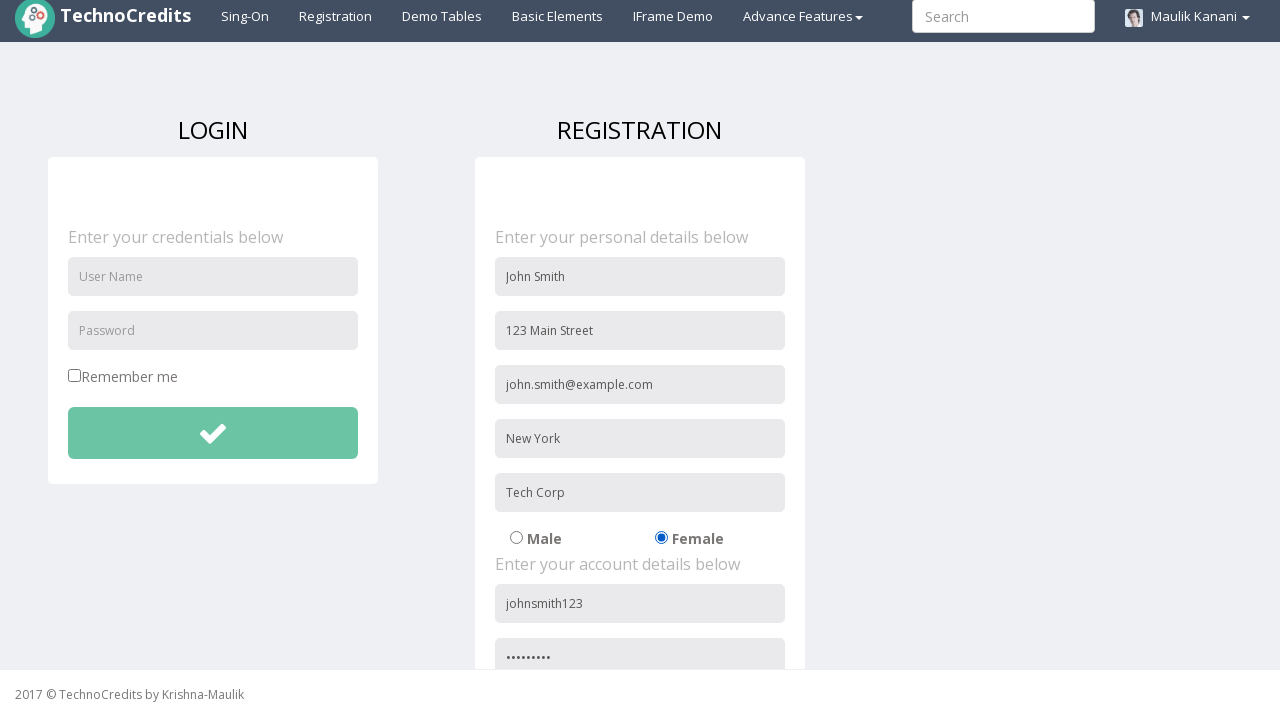

Checked signup agreement checkbox at (481, 601) on xpath=//input[@id='signupAgreement']
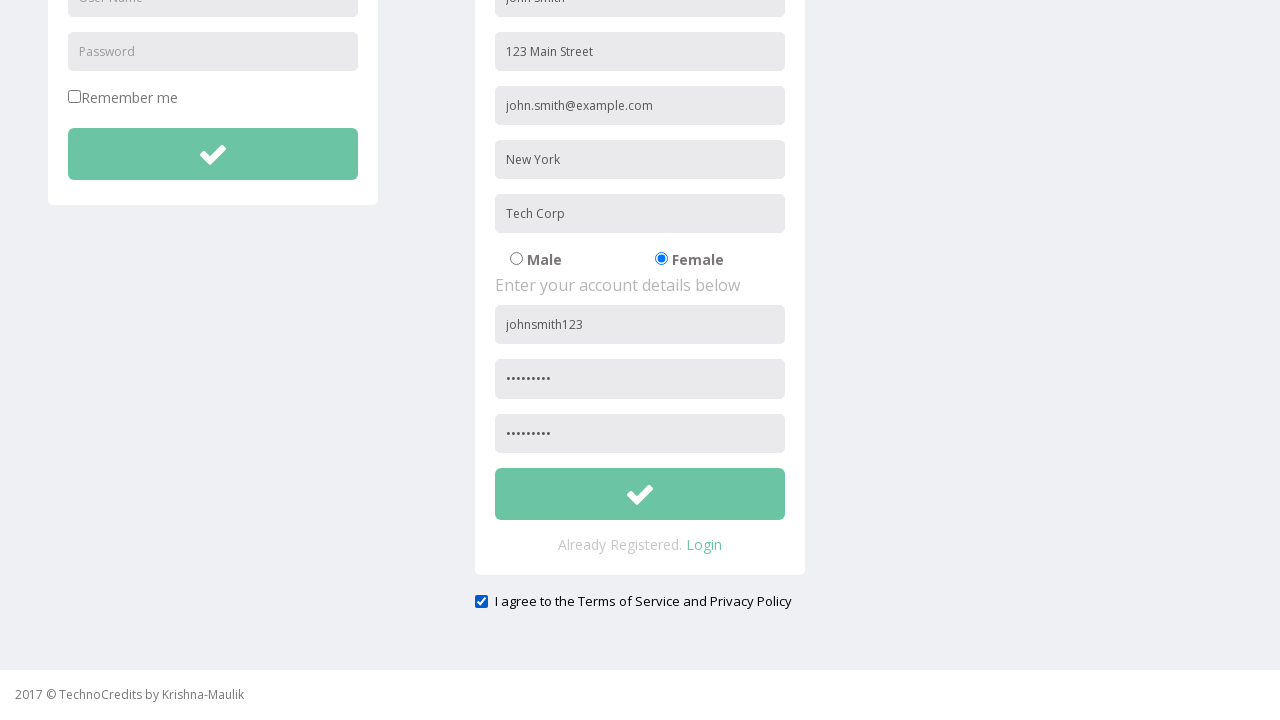

Clicked submit button at (640, 494) on xpath=//button[@id='btnsubmitsignUp']
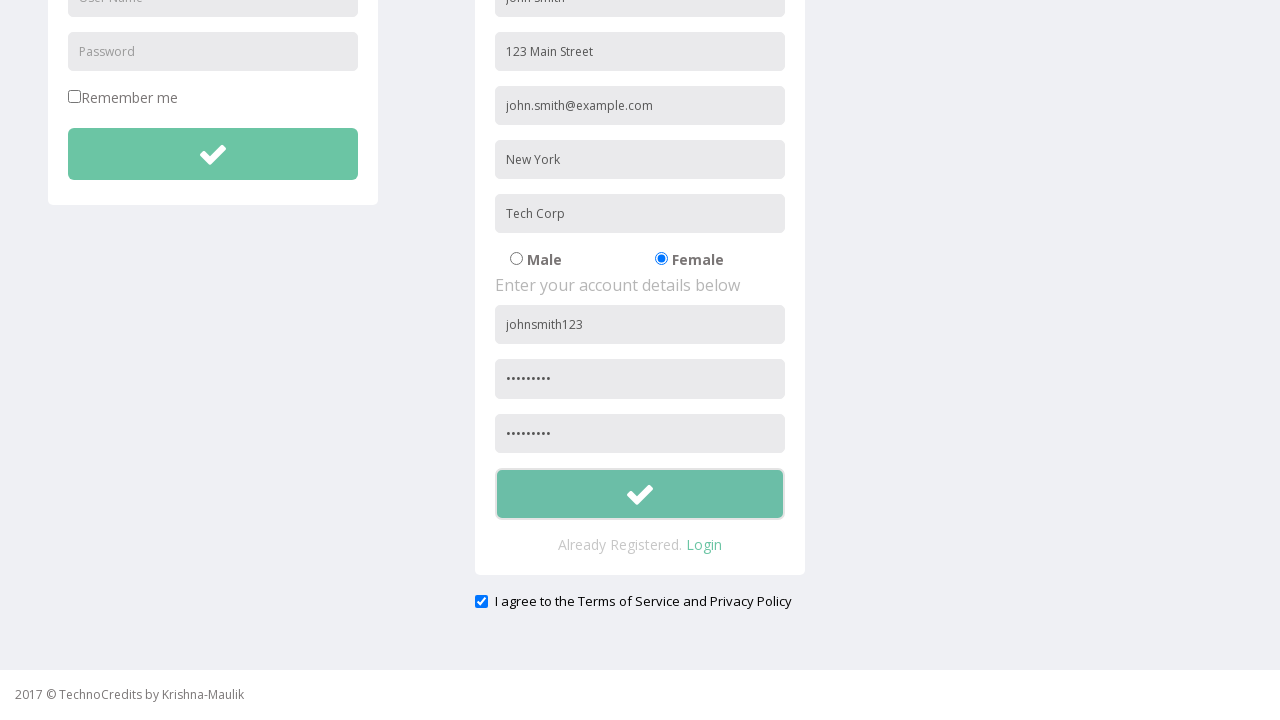

Accepted success alert message
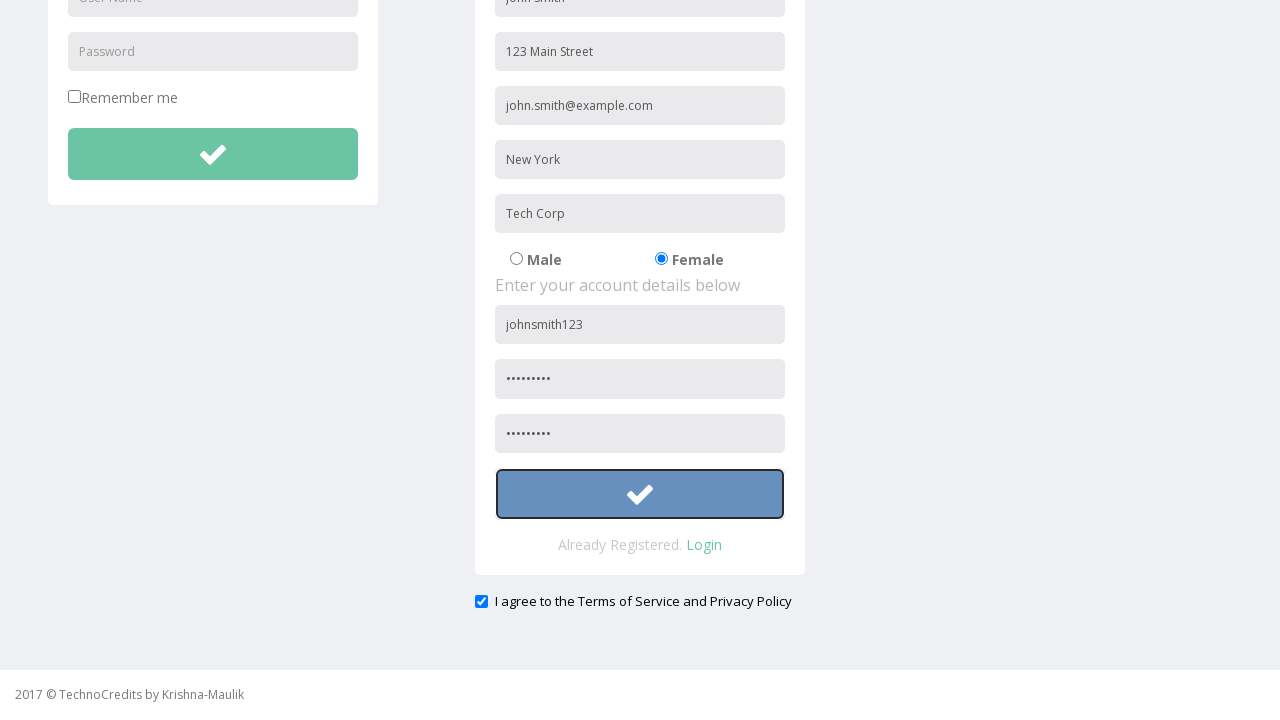

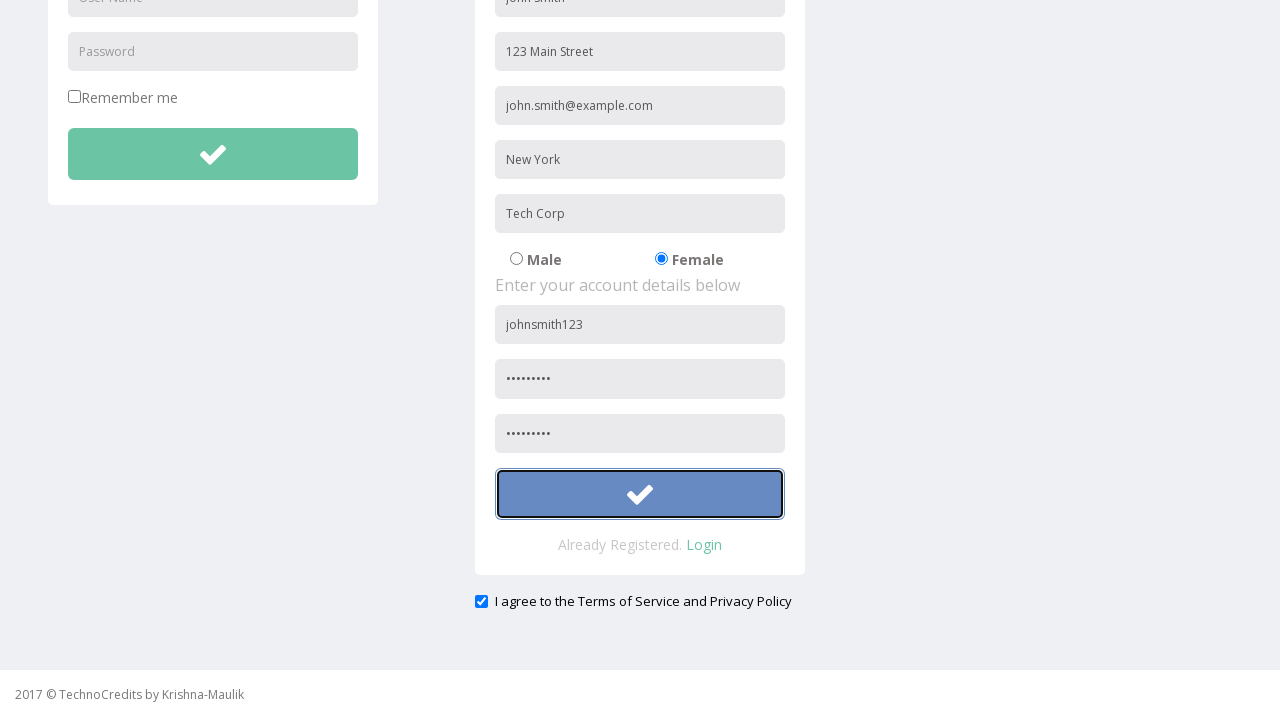